Navigates to the OrangeHRM demo site and verifies the page loads successfully

Starting URL: https://opensource-demo.orangehrmlive.com/

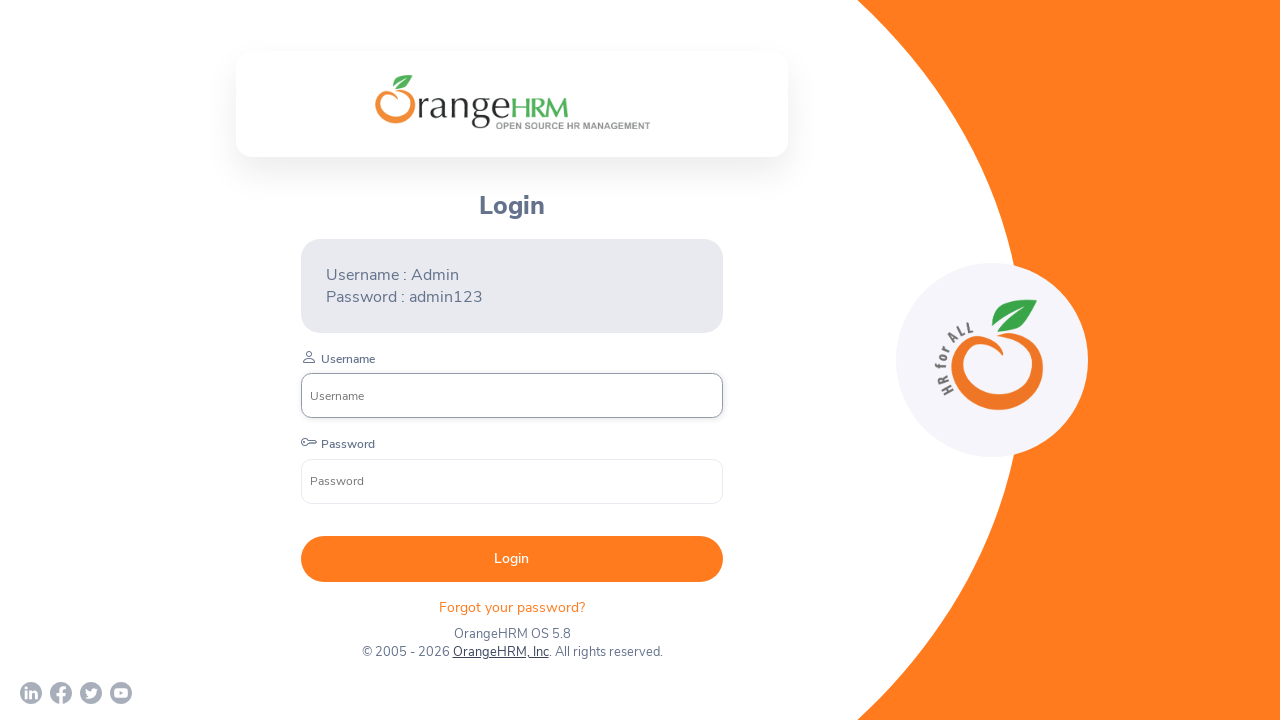

Waited for page to reach domcontentloaded state
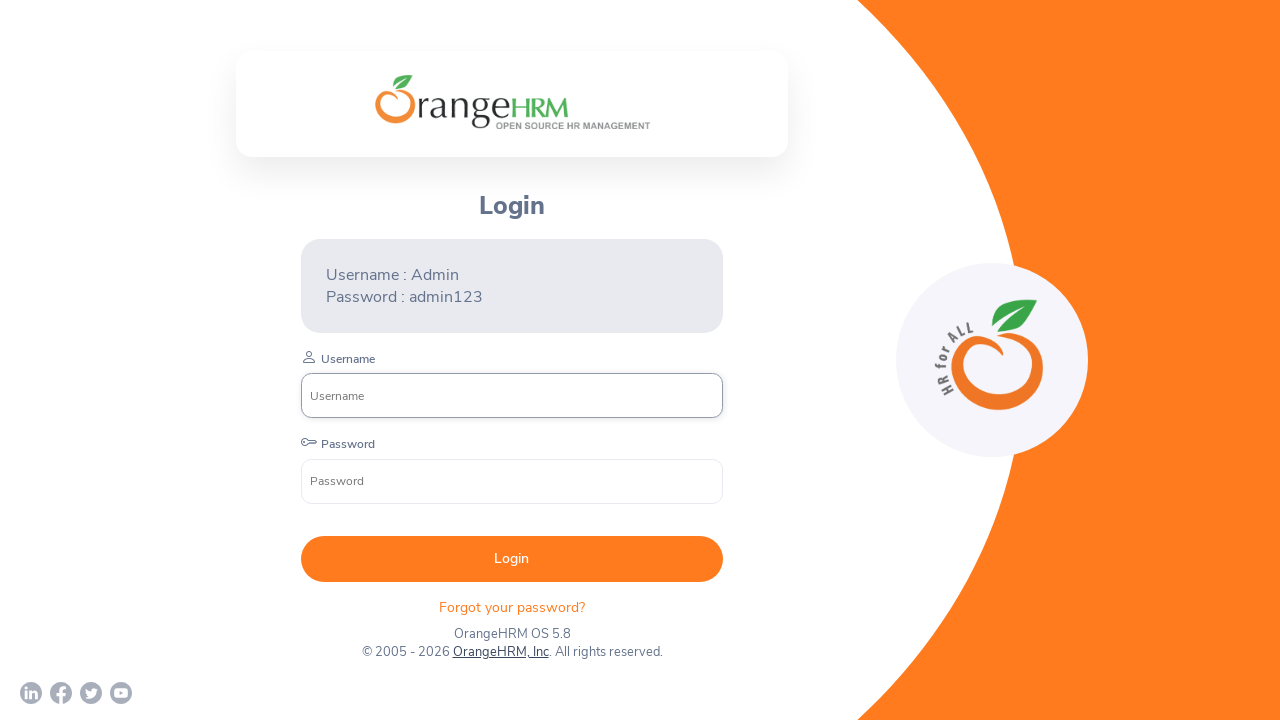

Verified current URL contains 'orangehrmlive.com' domain
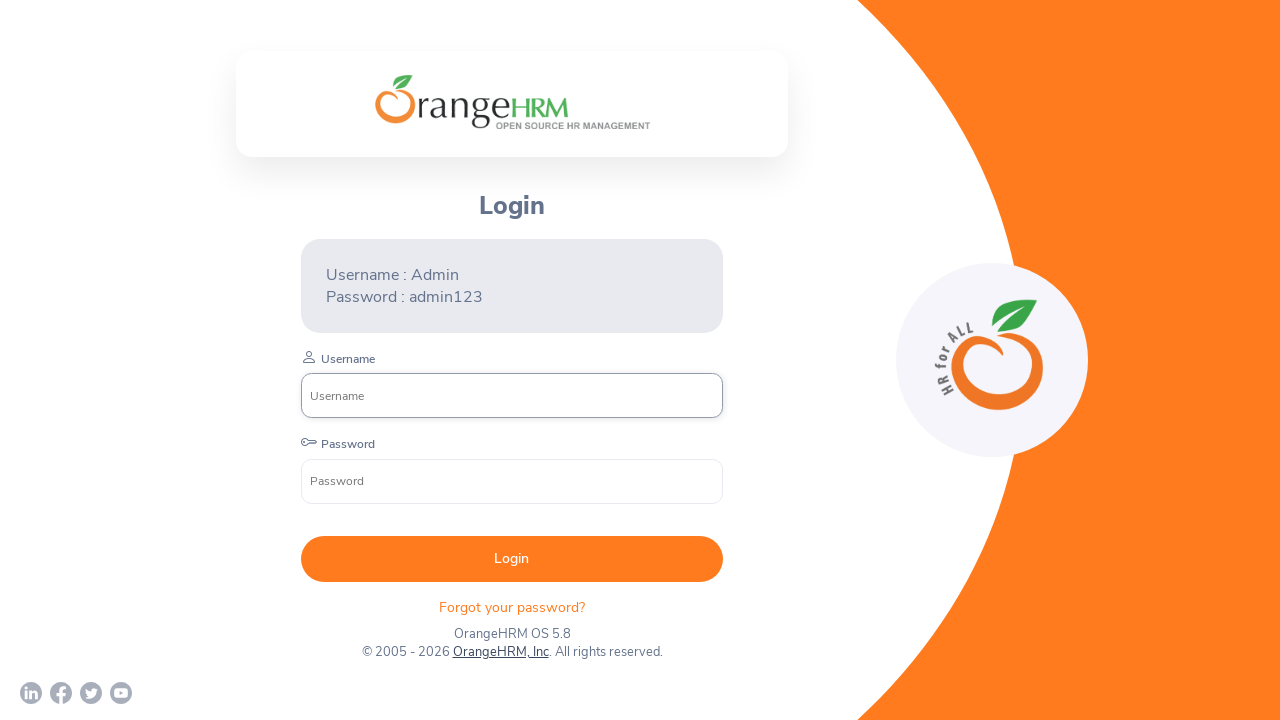

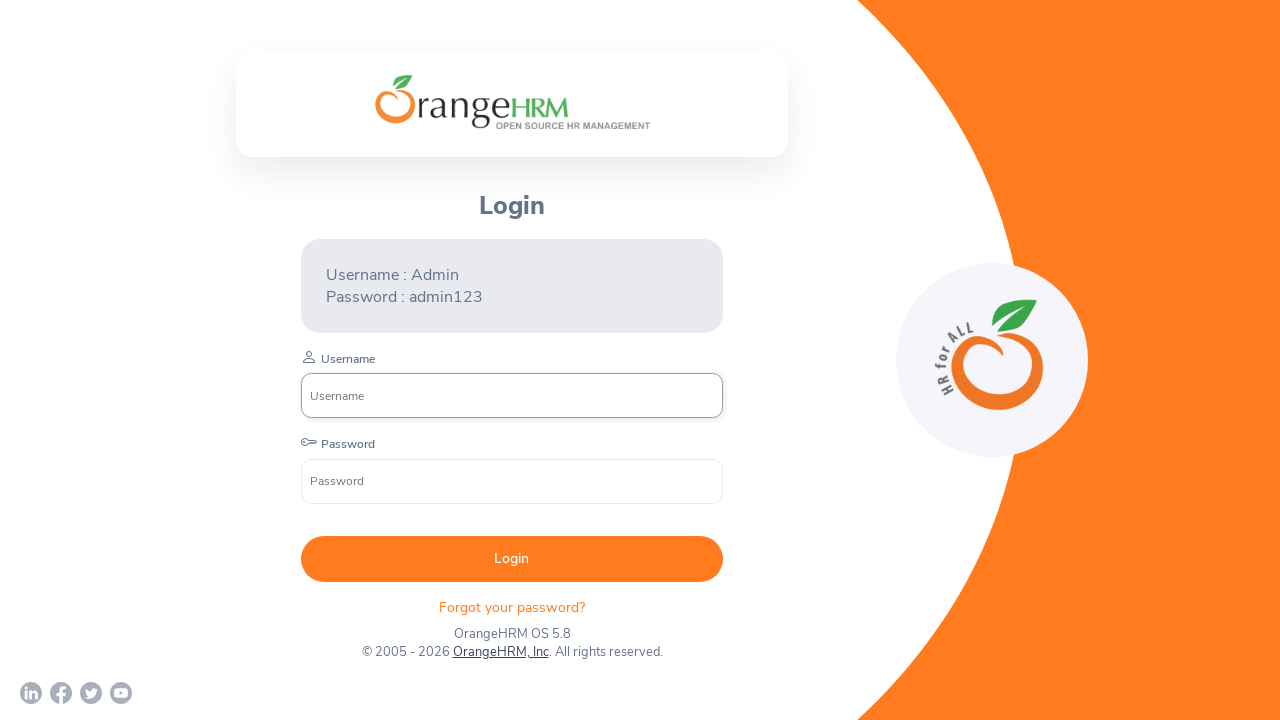